Tests contact form submission by filling email, name, and message fields

Starting URL: https://www.demoblaze.com/index.html#

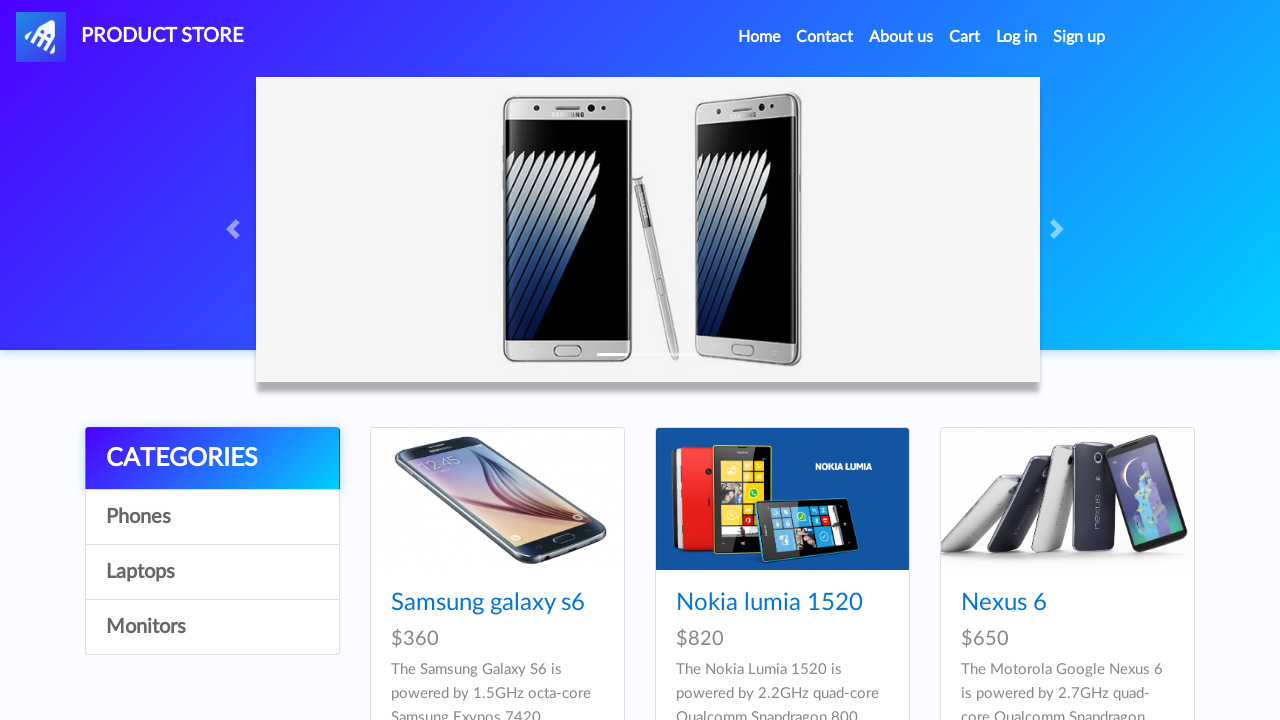

Clicked contact menu link at (825, 37) on xpath=//*[@id='navbarExample']/ul/li[2]/a
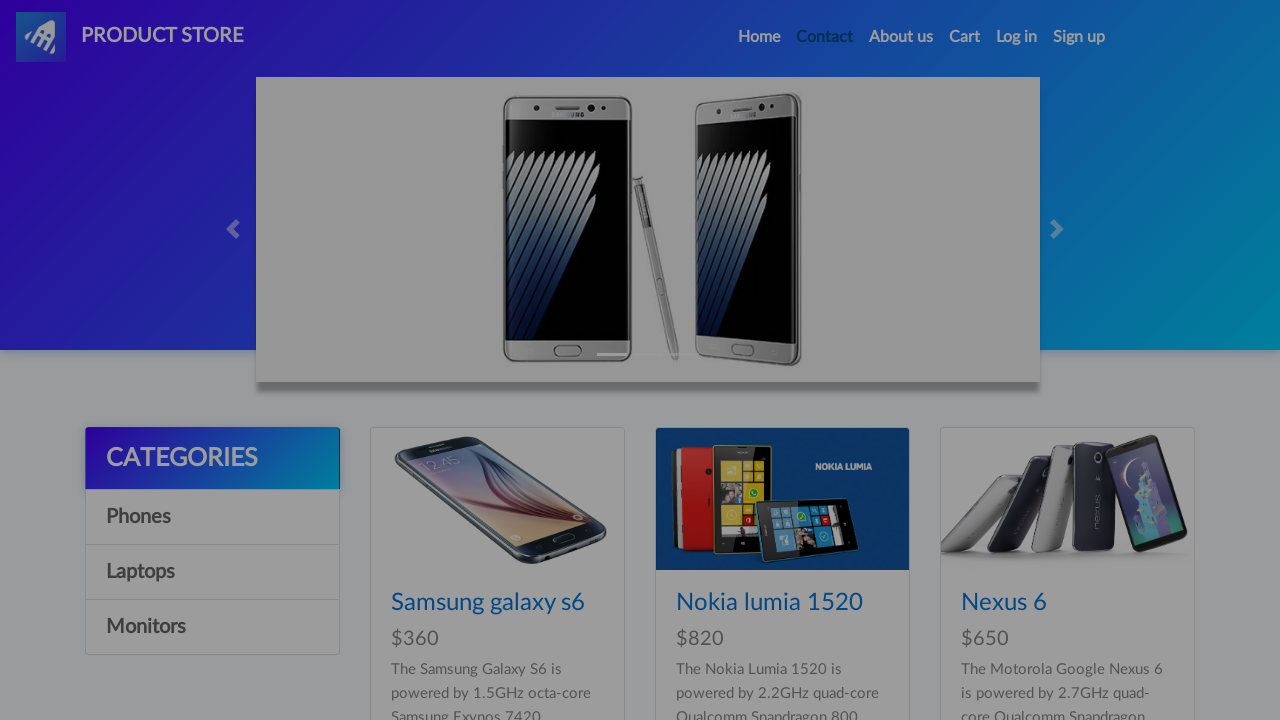

Waited 3 seconds for contact modal to load
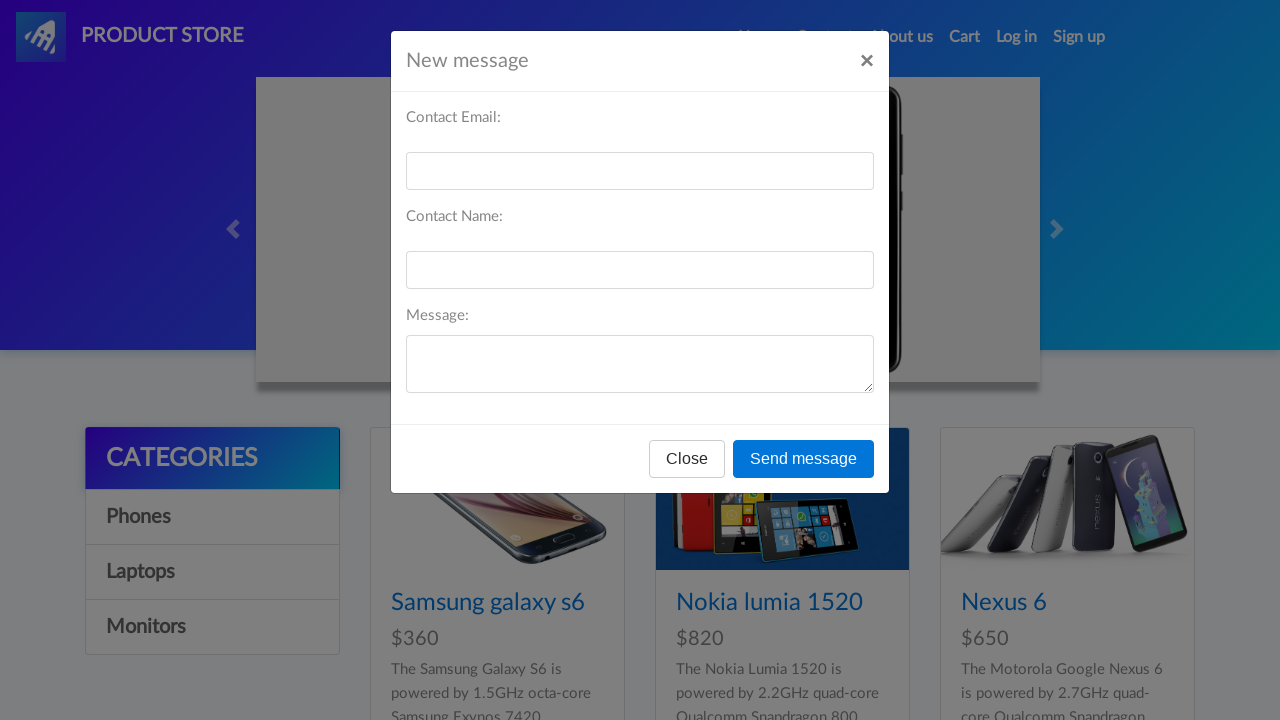

Filled email field with 'testuser23@gmail.com' on #recipient-email
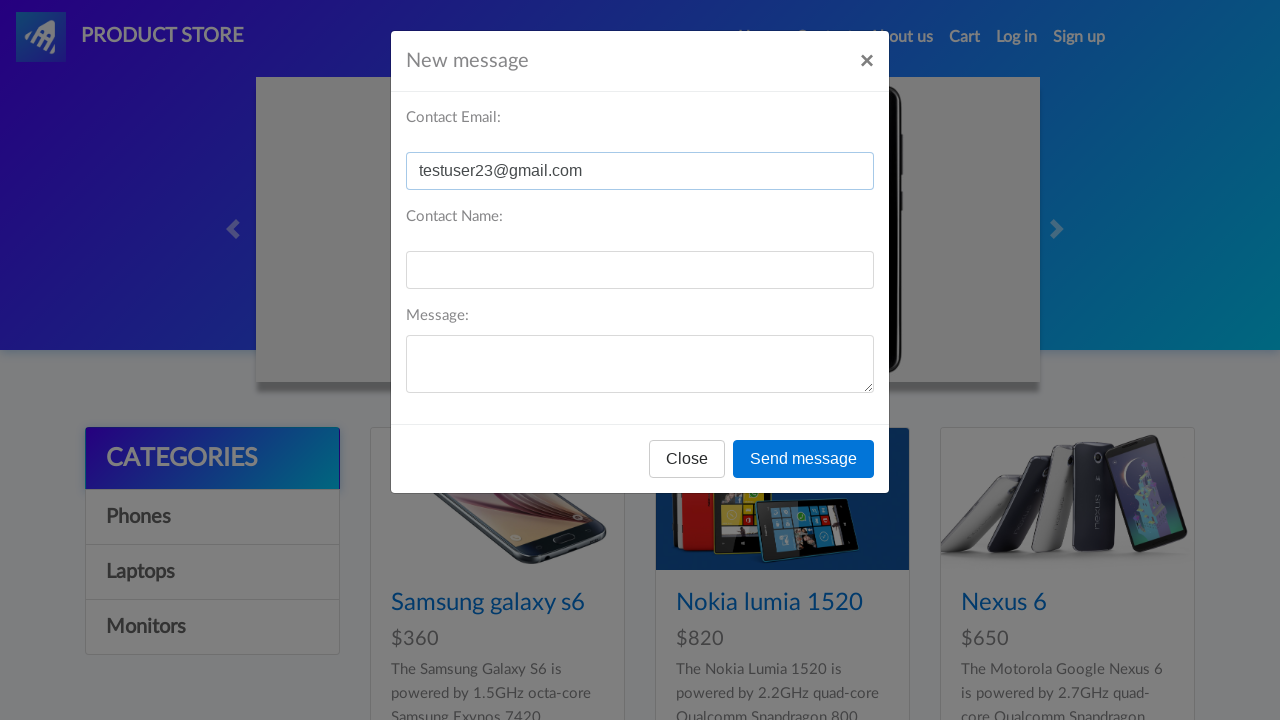

Filled name field with 'TestUser' on #recipient-name
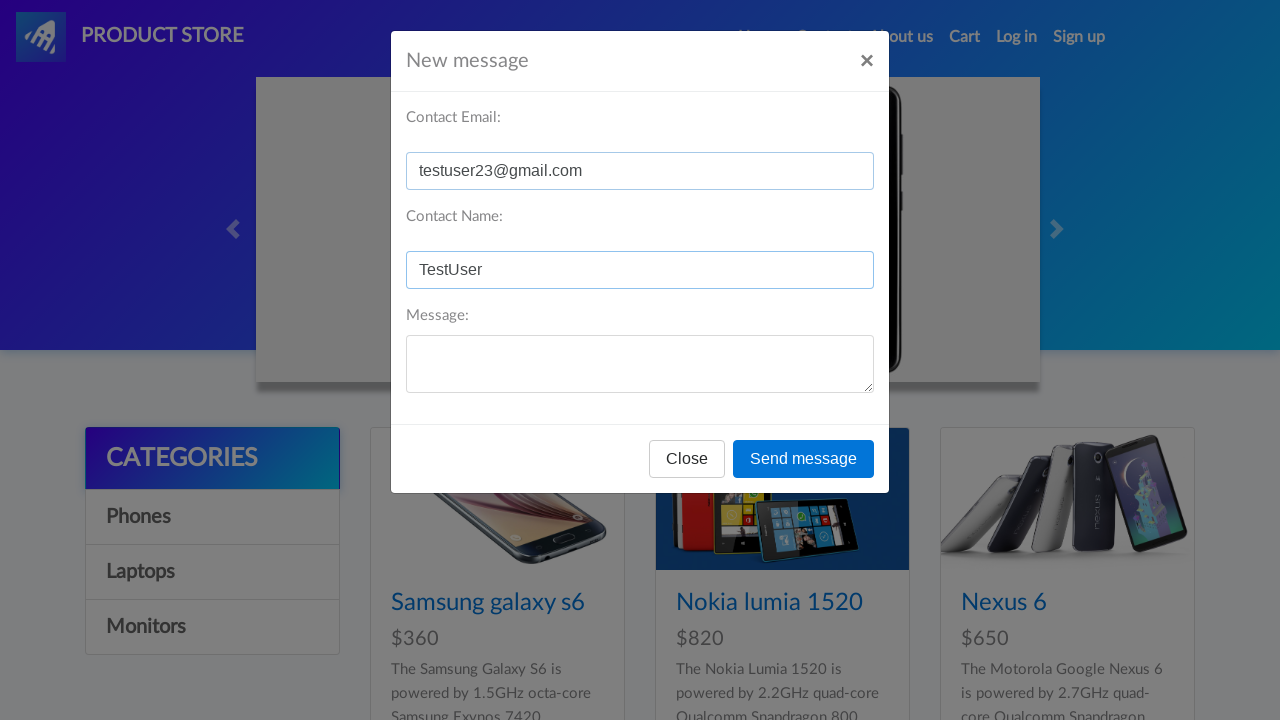

Filled message field with 'I am interested in your products' on #message-text
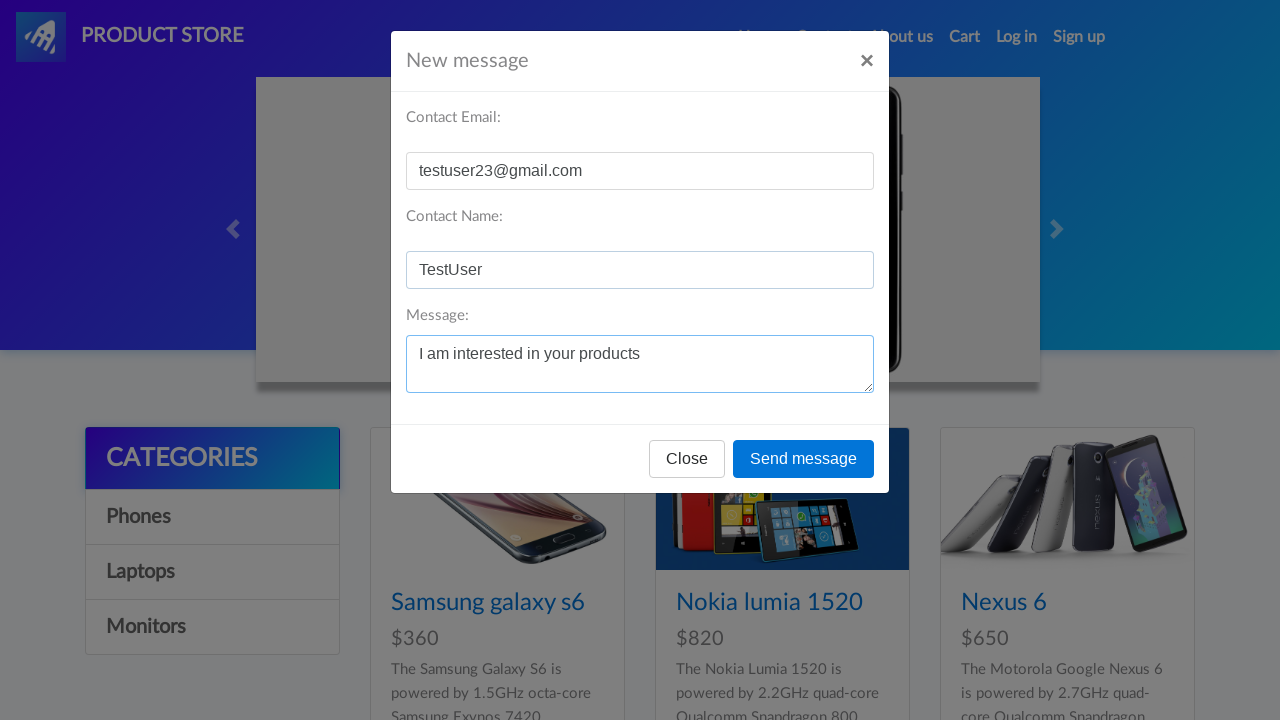

Clicked submit button to send contact form at (804, 459) on xpath=//*[@id='exampleModal']/div/div/div[3]/button[2]
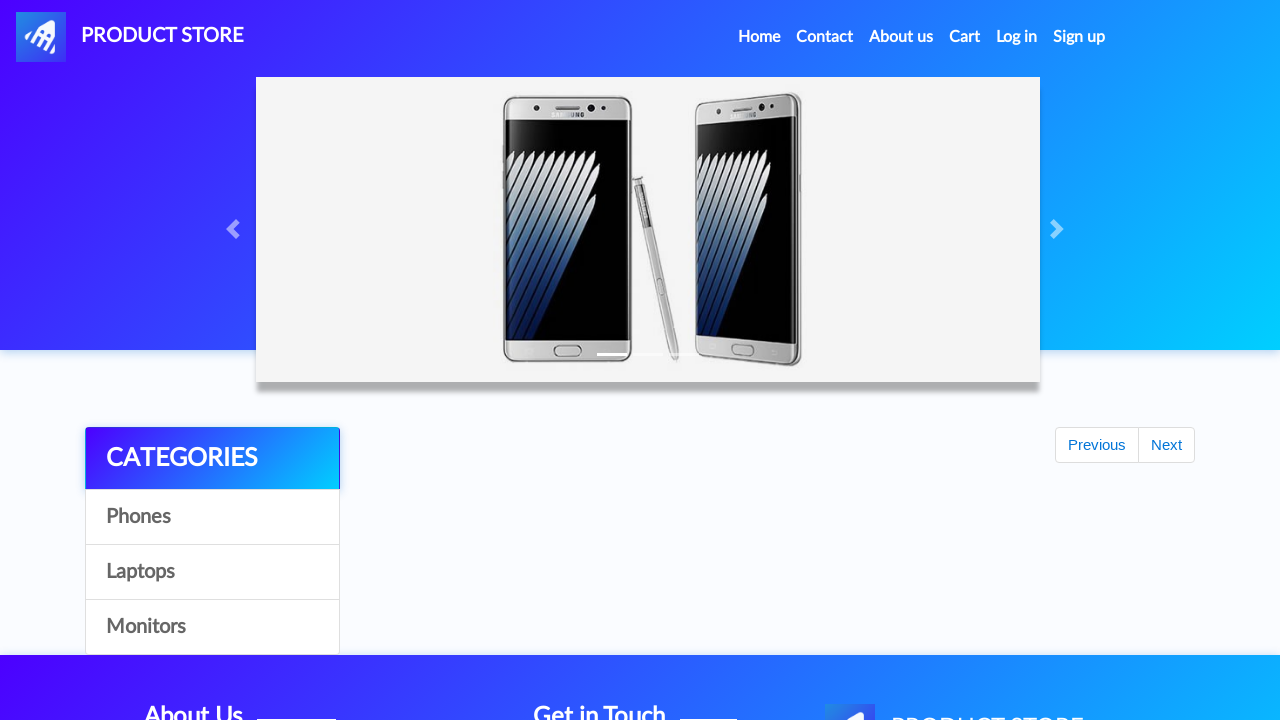

Set up dialog handler to accept alerts
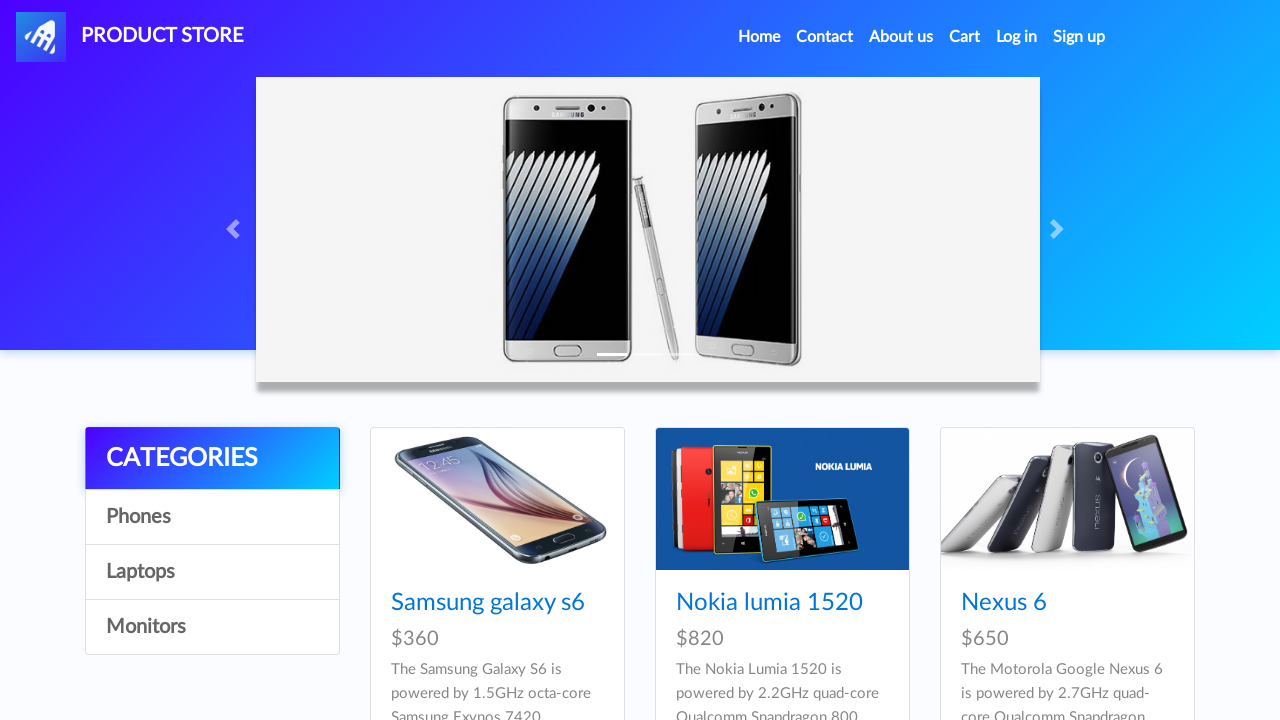

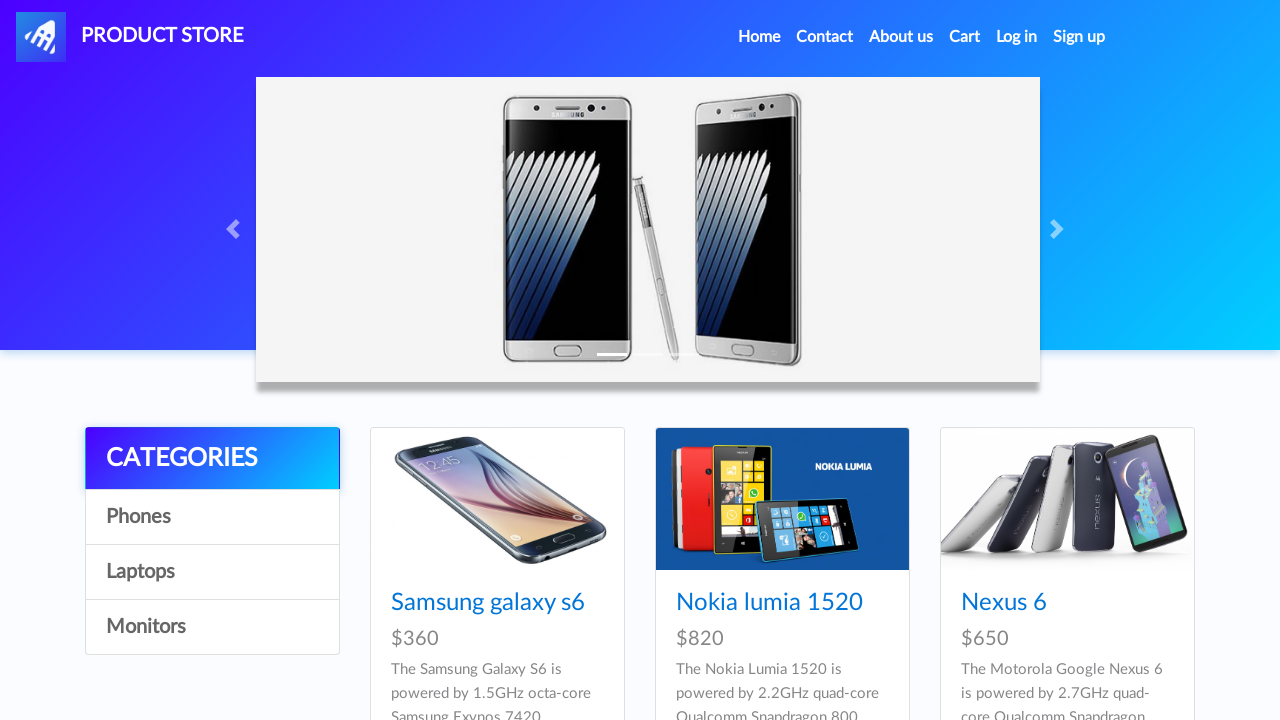